Tests radio button functionality including selection, deselection, default selections, and age group selections on a form testing page

Starting URL: https://www.leafground.com/radio.xhtml

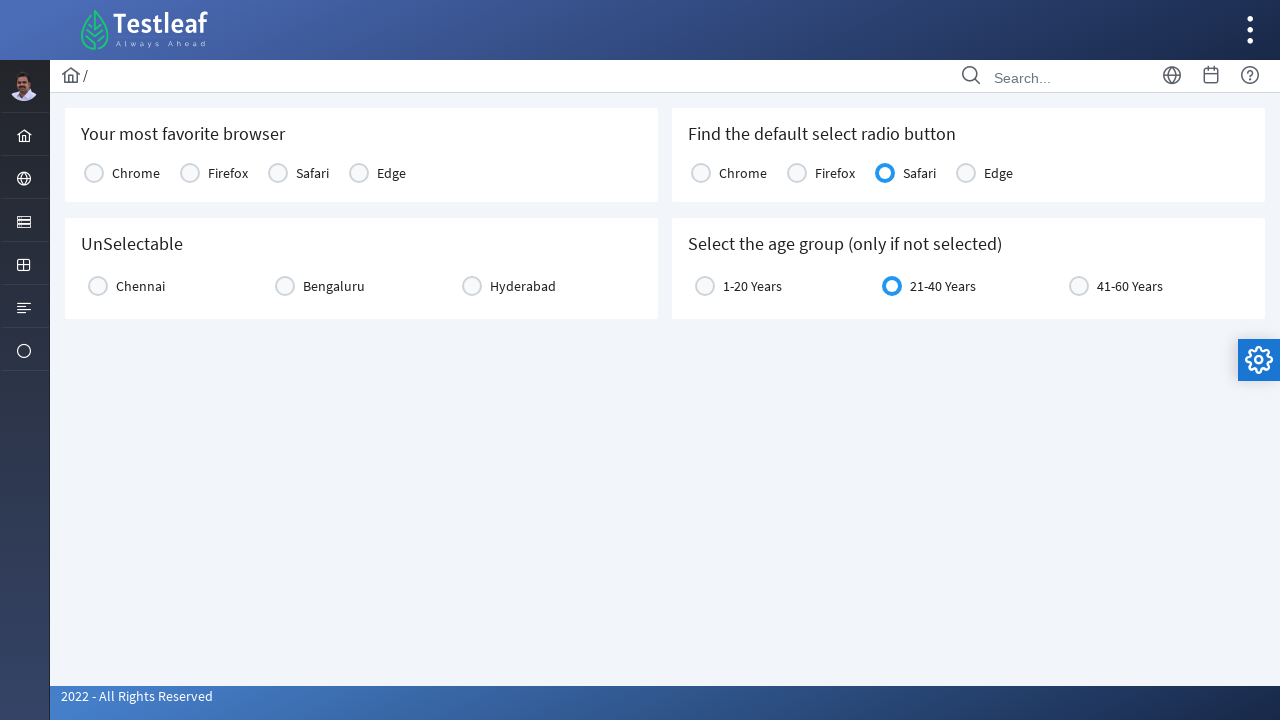

Clicked Chrome radio button at (136, 173) on xpath=//label[text()='Chrome']
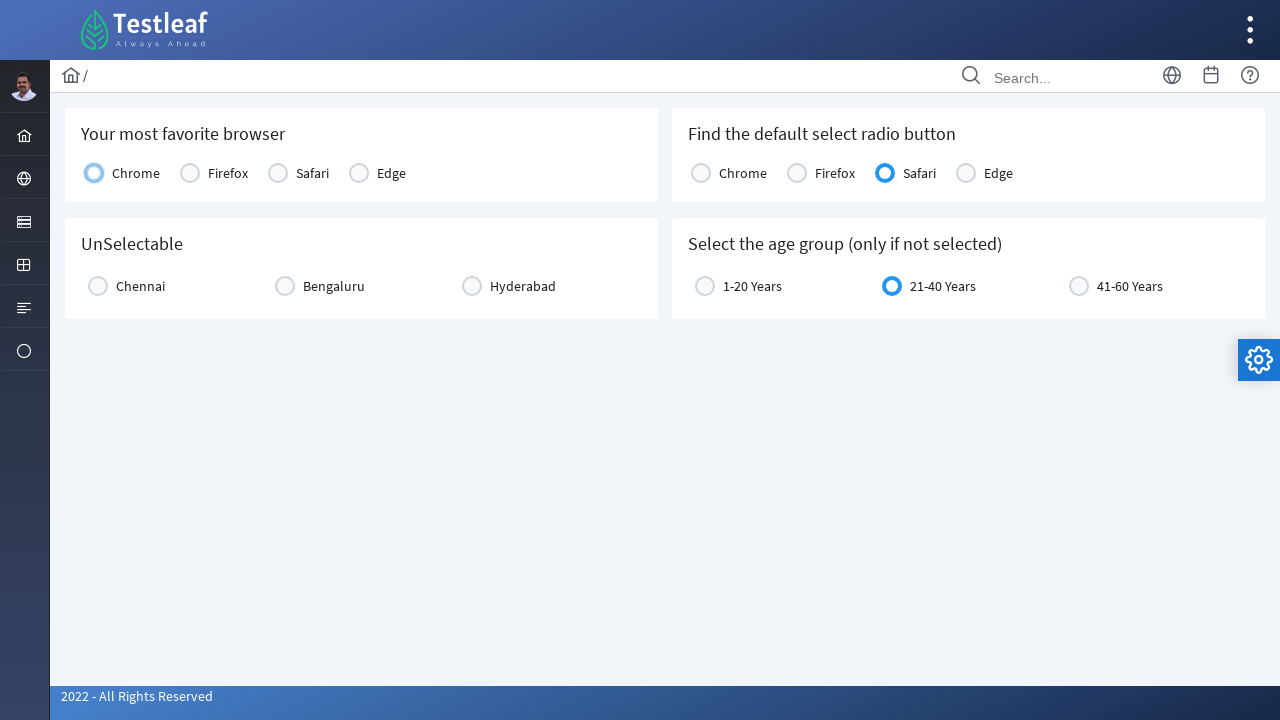

Clicked Chennai radio button (first click) at (140, 286) on xpath=//label[text()='Chennai']
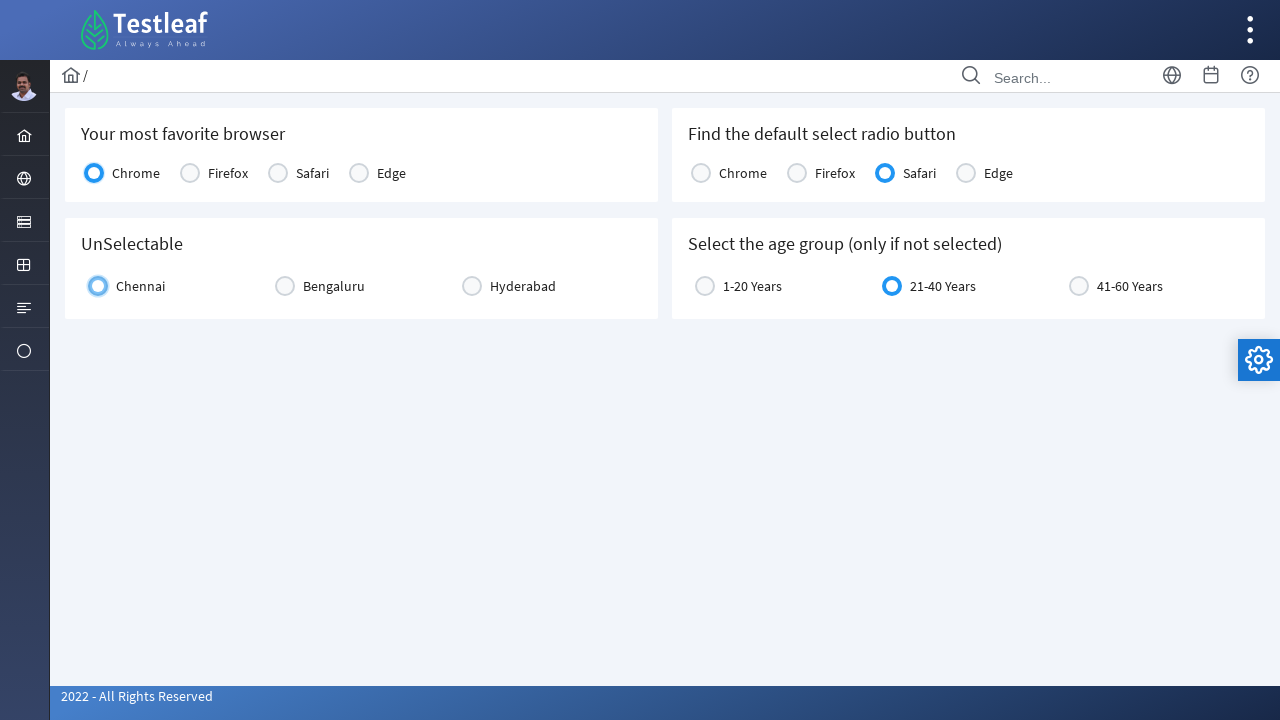

Clicked Chennai radio button (second click to test toggle behavior) at (140, 286) on xpath=//label[text()='Chennai']
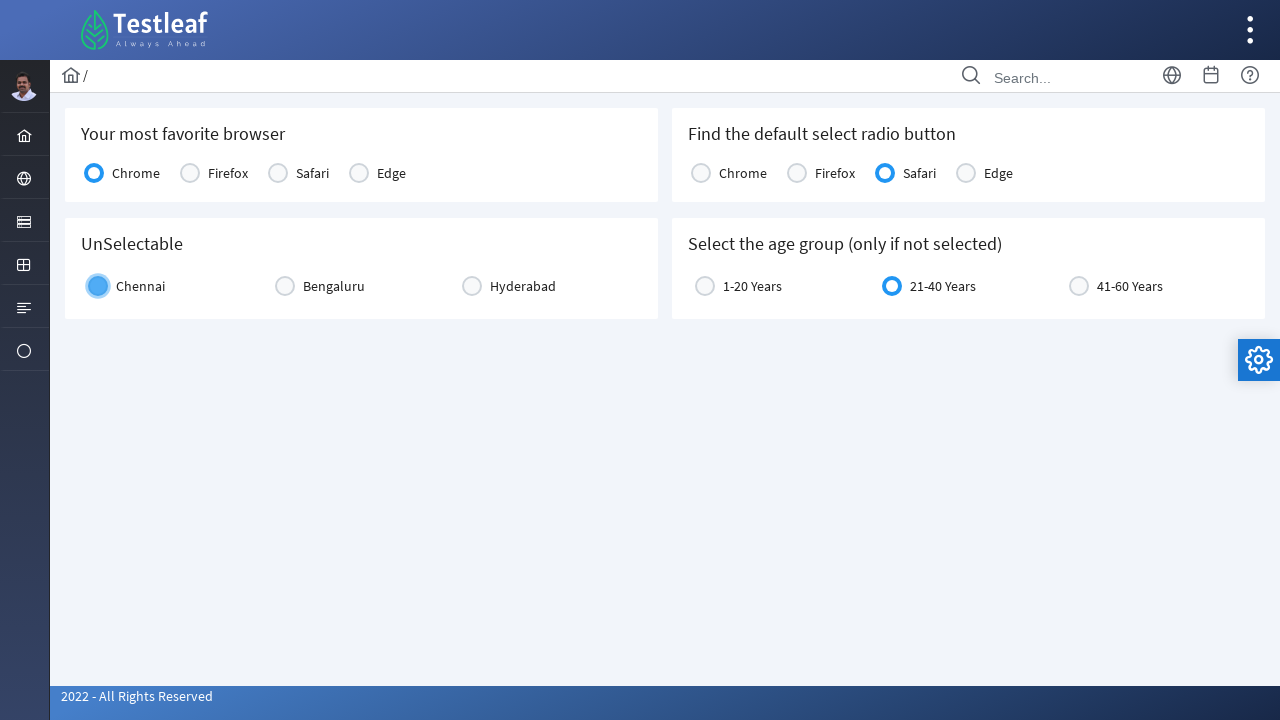

Checked if Chennai radio button is selected: False
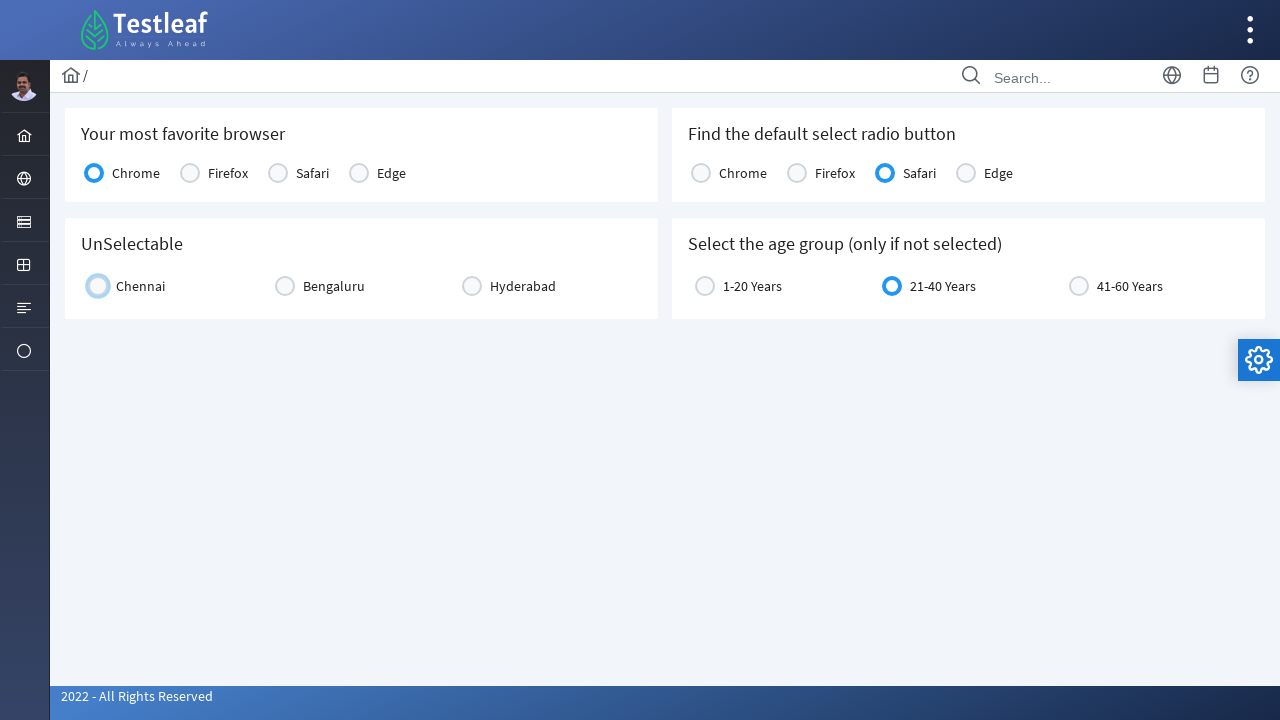

Checked if Chrome is default selected: False
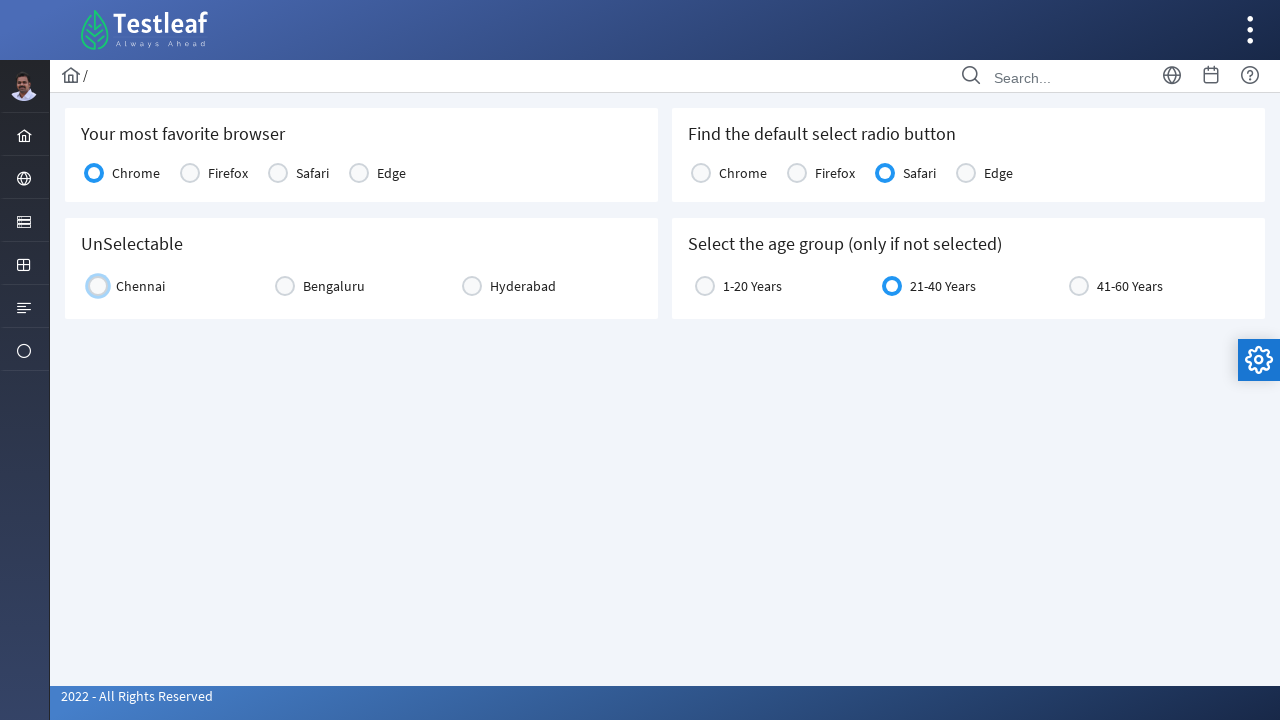

Checked if Firefox is default selected: False
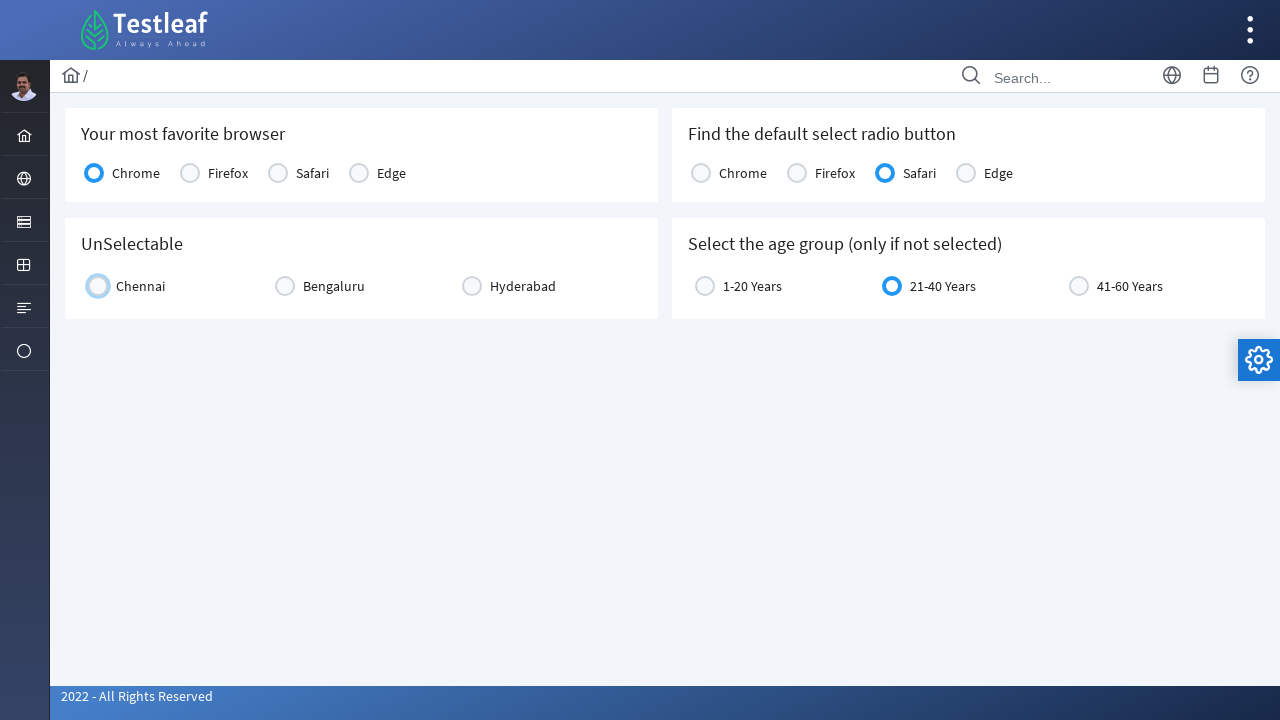

Checked if Safari is default selected: True
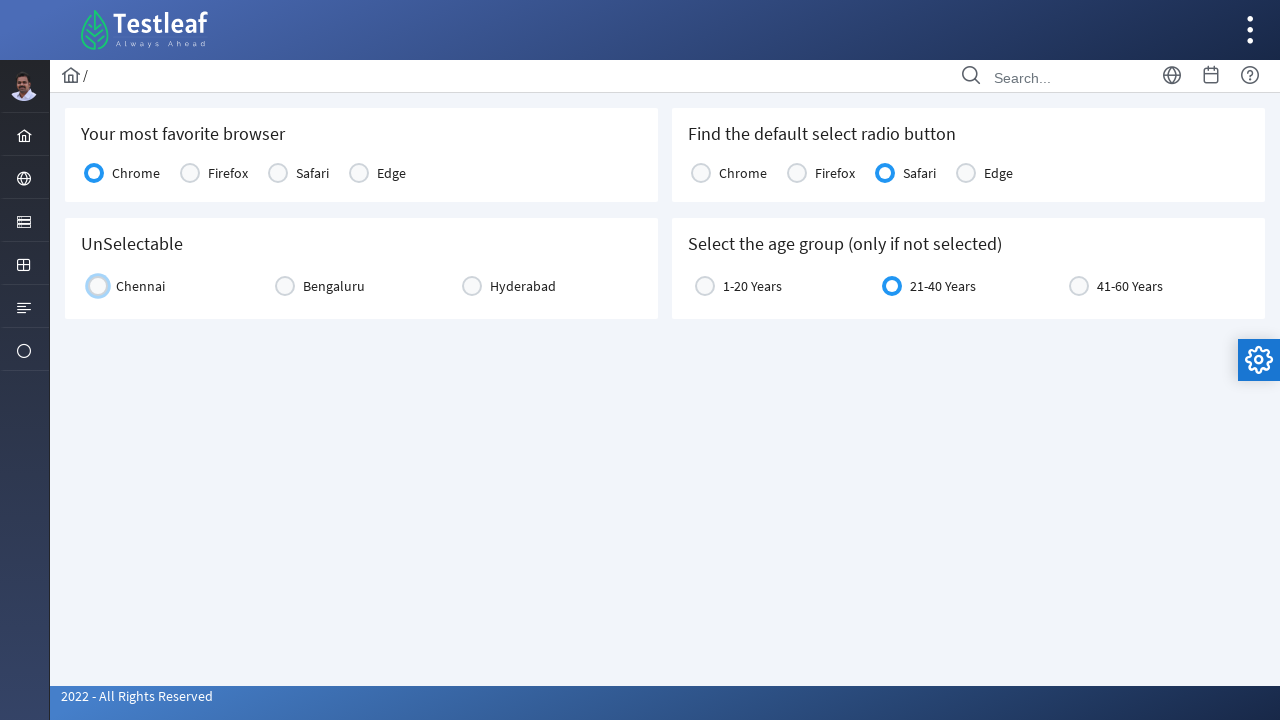

Checked if Edge is default selected: False
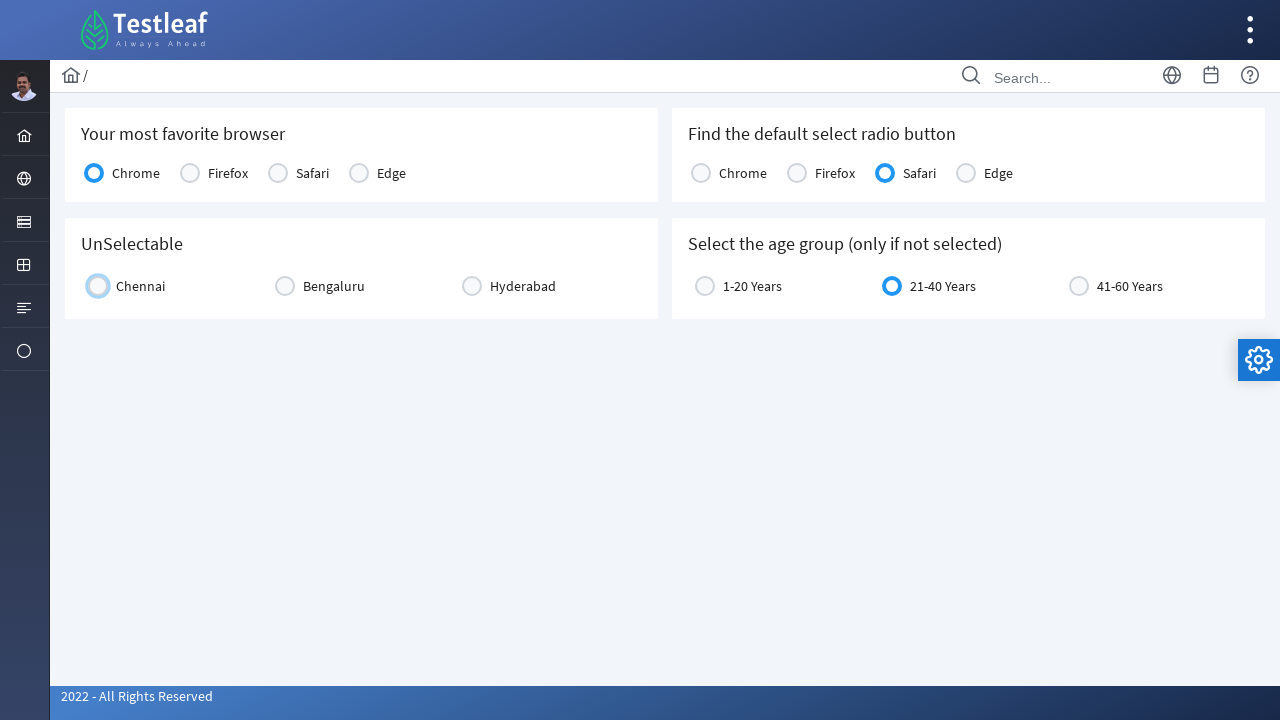

Checked if '1-20 Years' age group is selected: False
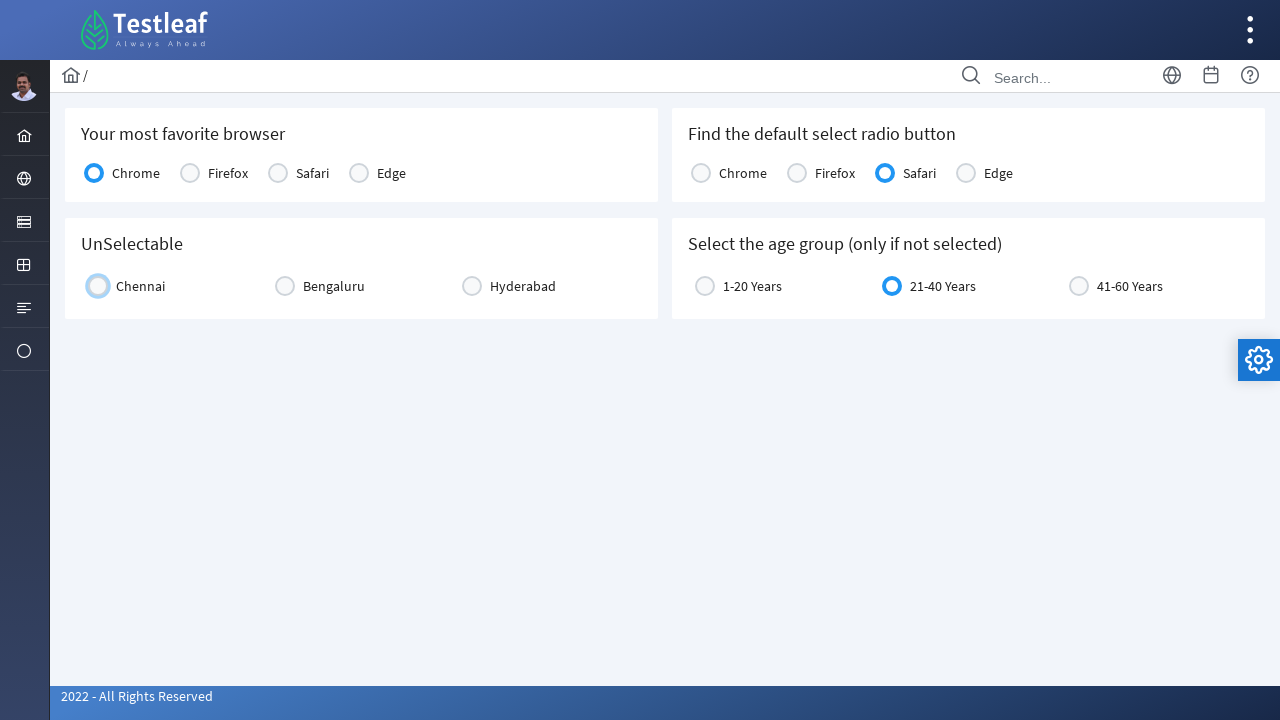

Checked if '21-40 Years' age group is selected: True
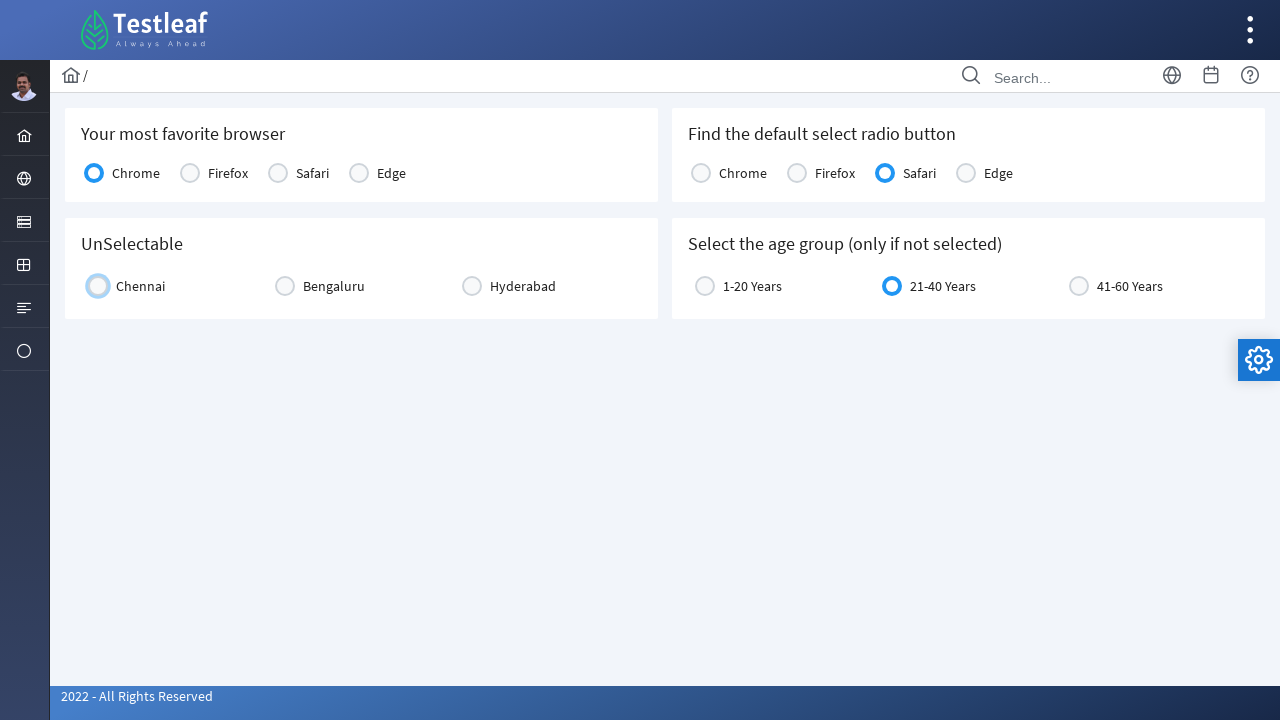

Checked if '41-60 Years' age group is selected: False
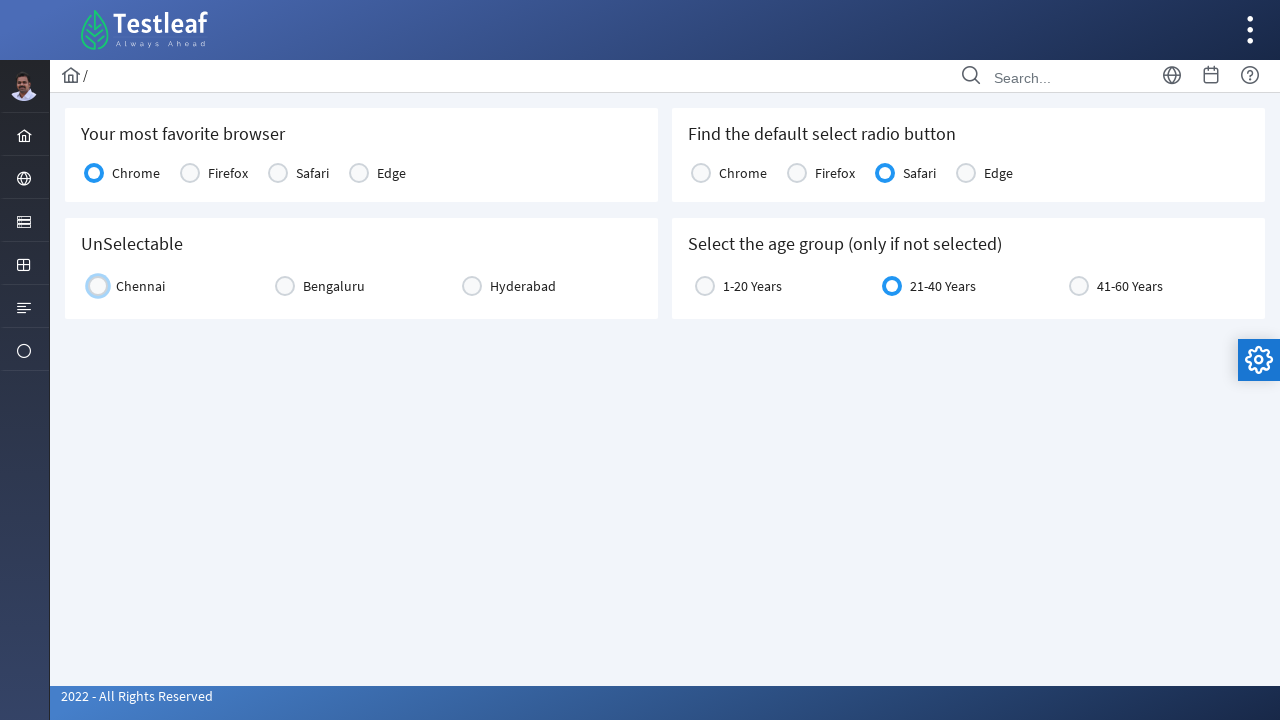

Clicked '1-20 Years' age group radio button at (752, 286) on xpath=//label[text()='1-20 Years']
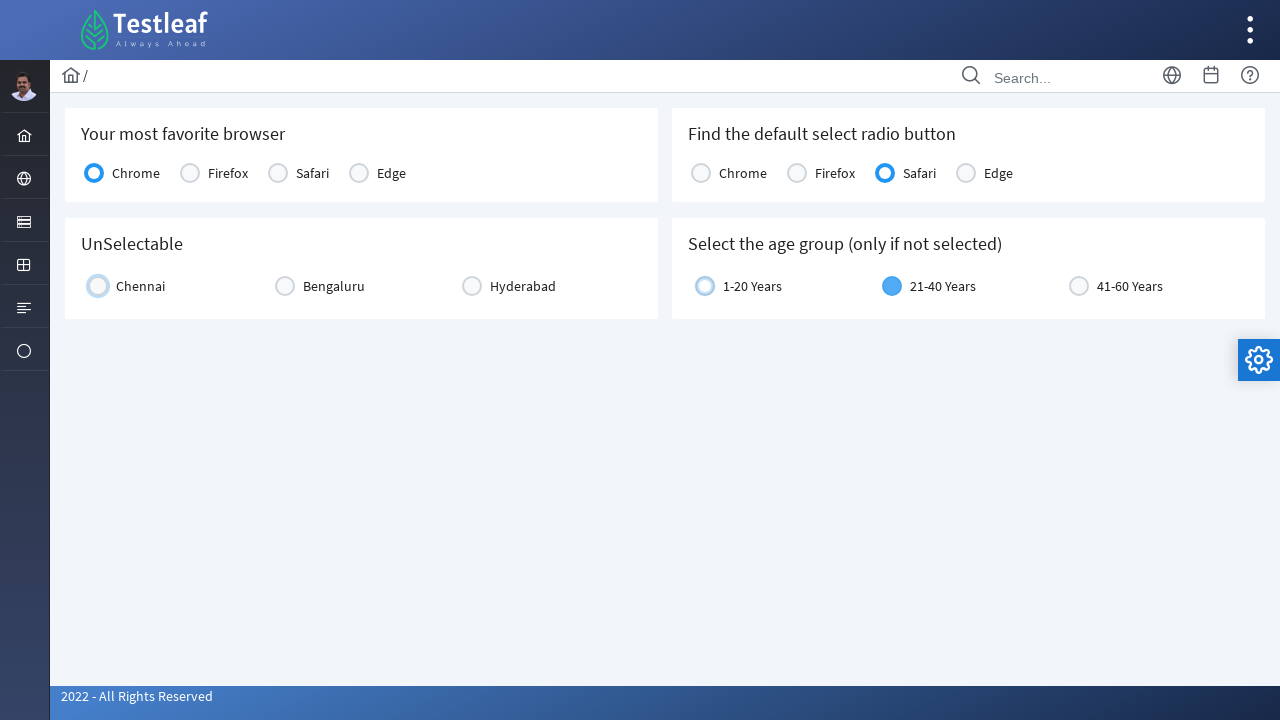

Clicked '41-60 Years' age group radio button at (1130, 286) on xpath=//label[text()='41-60 Years']
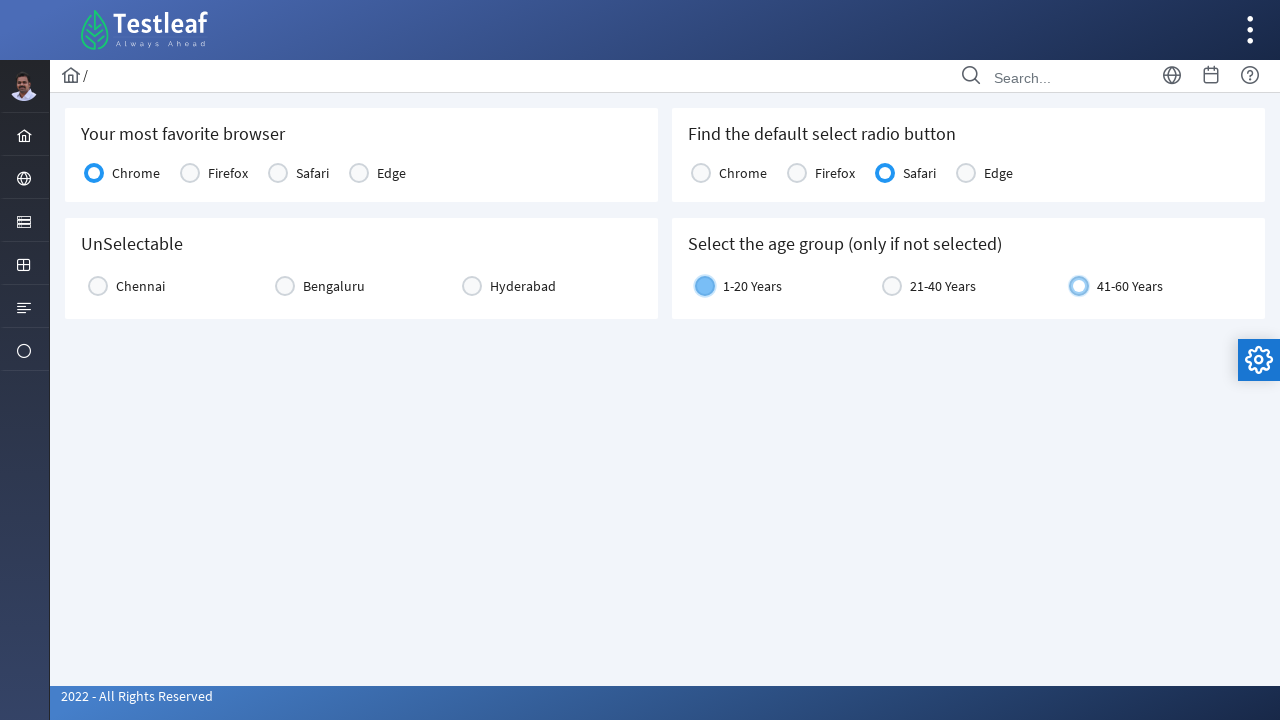

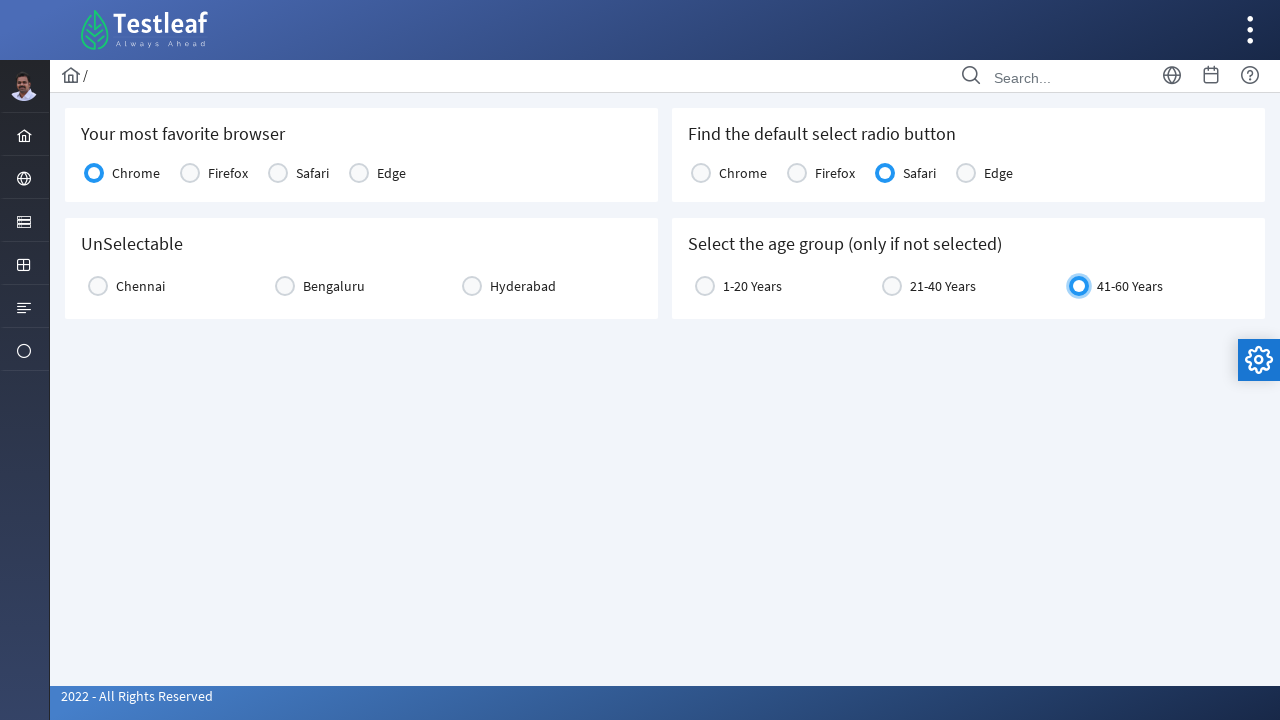